Navigates to the nopCommerce demo site and retrieves all links on the page

Starting URL: https://demo.nopcommerce.com/

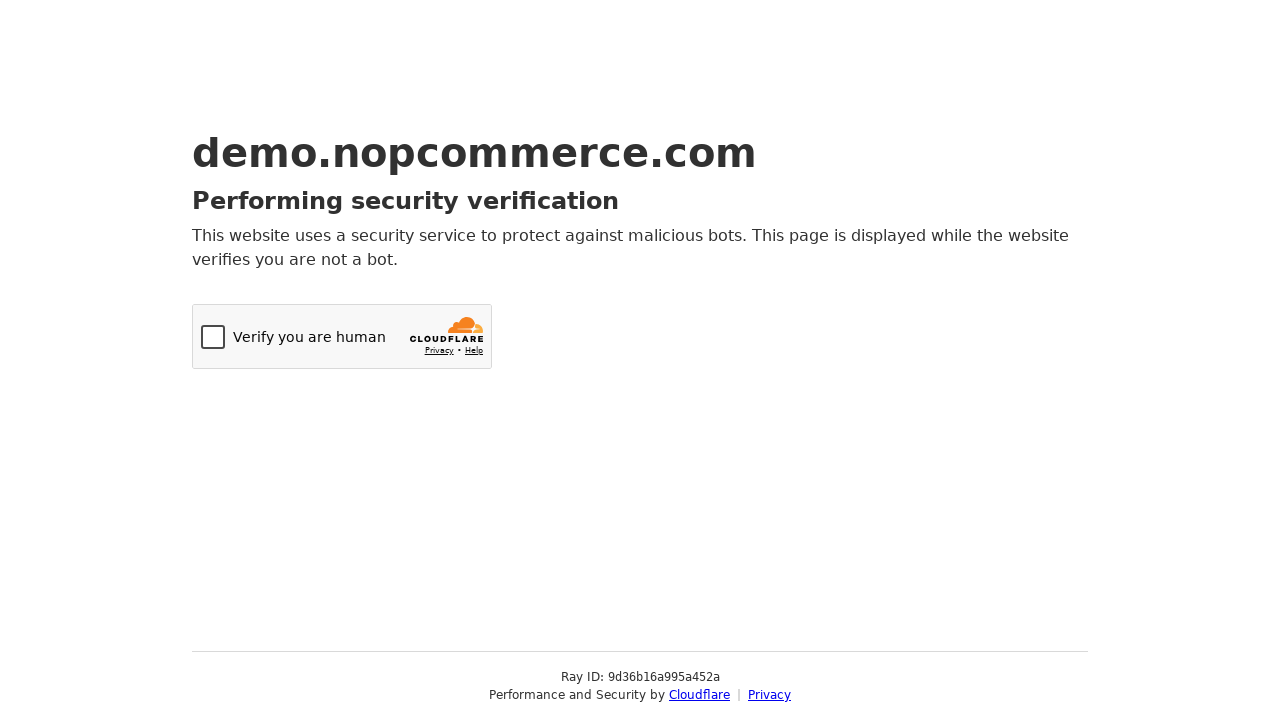

Navigated to nopCommerce demo site
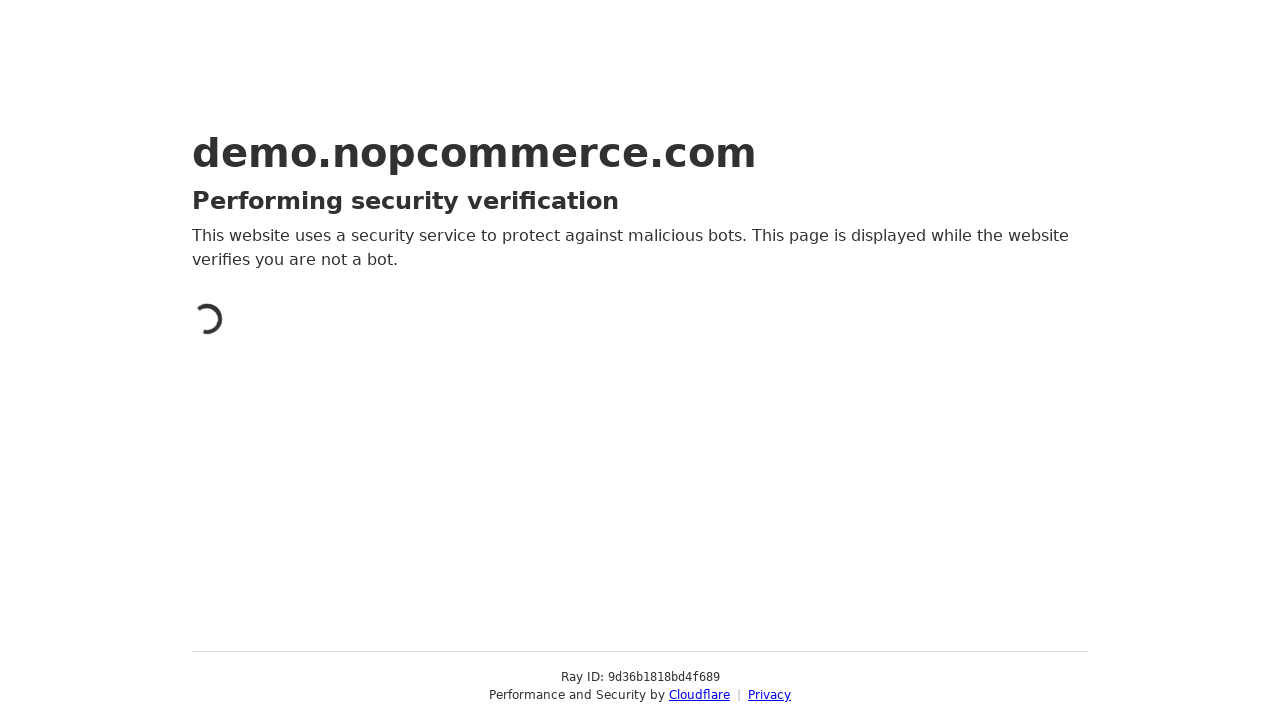

Page loaded completely (networkidle state reached)
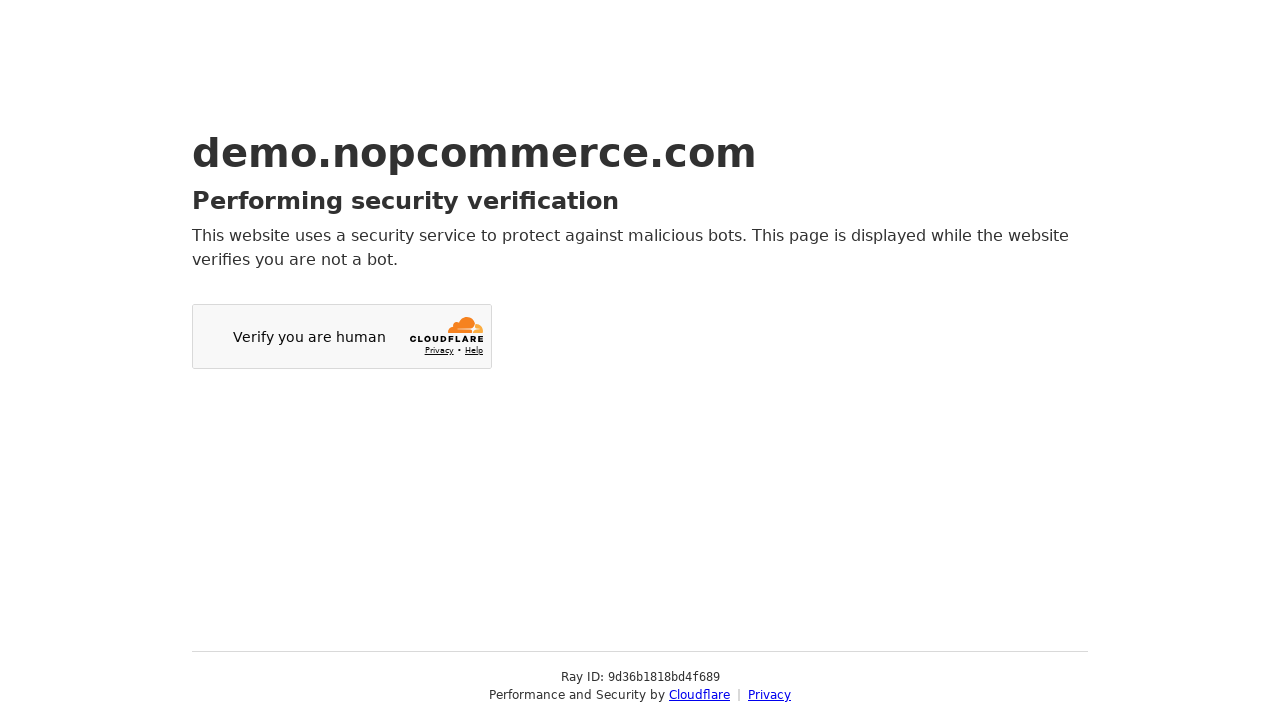

Retrieved all links on the page - found 2 links
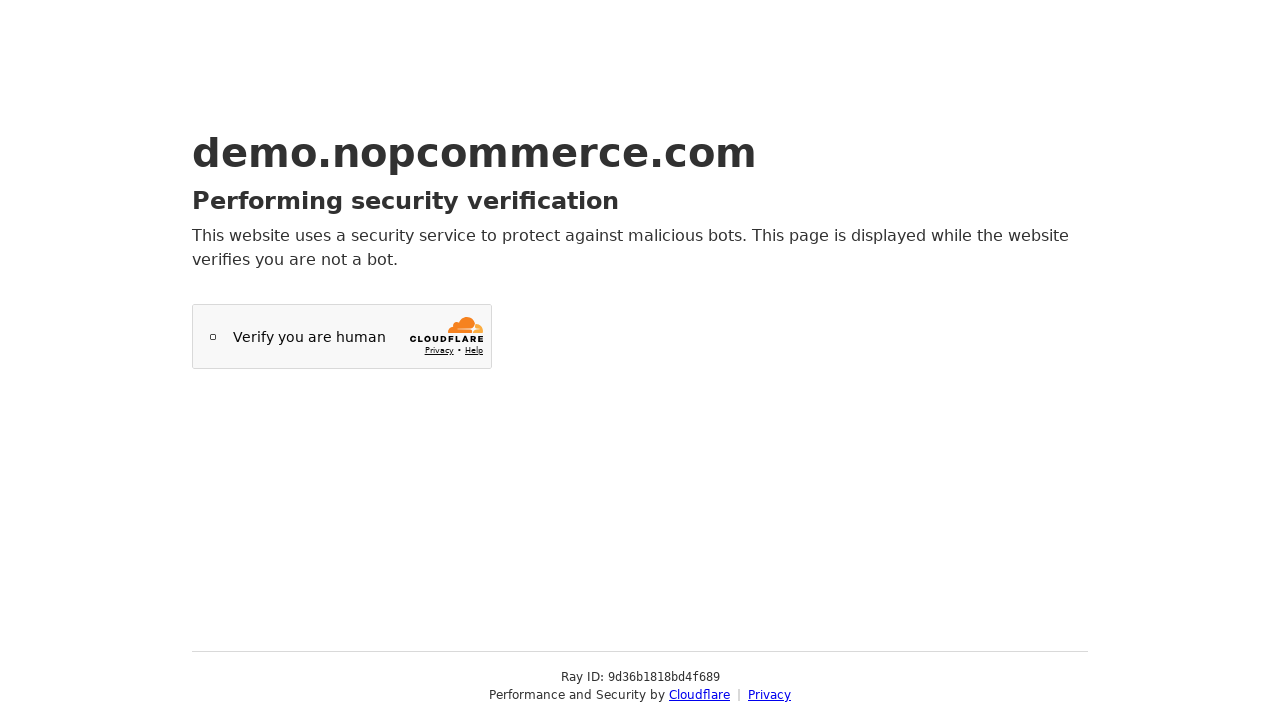

Verified that links were found on the page
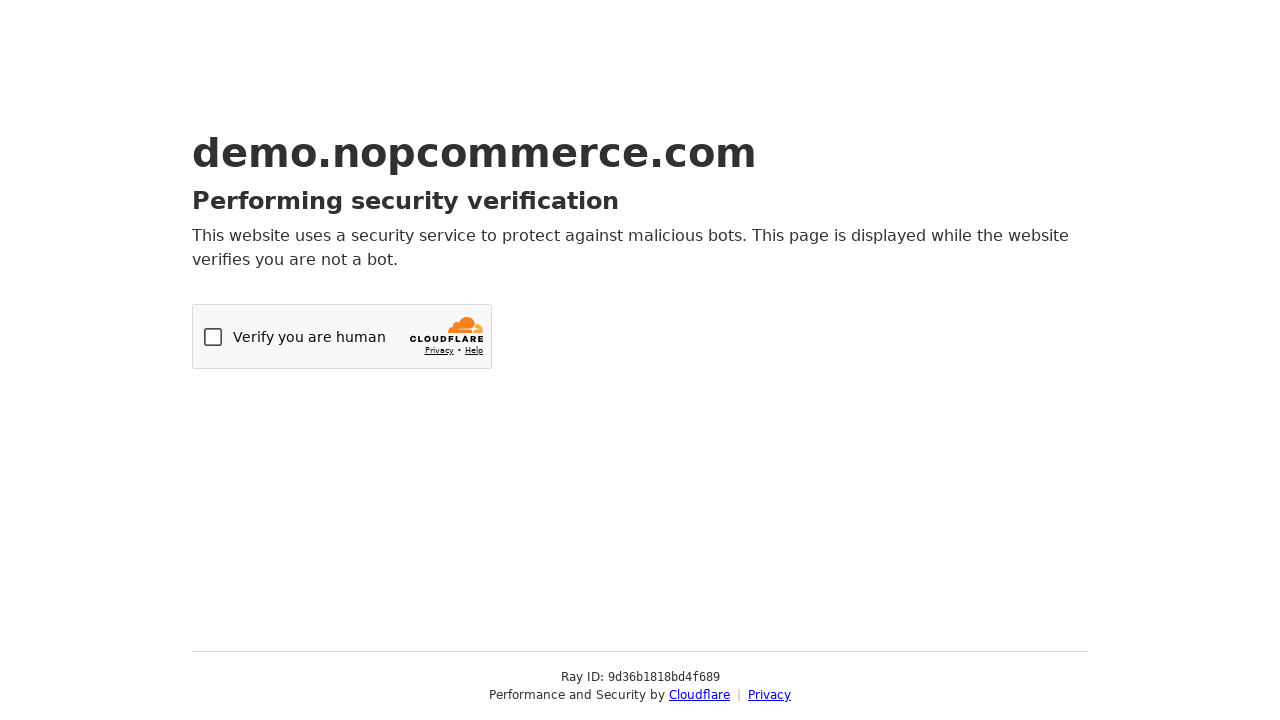

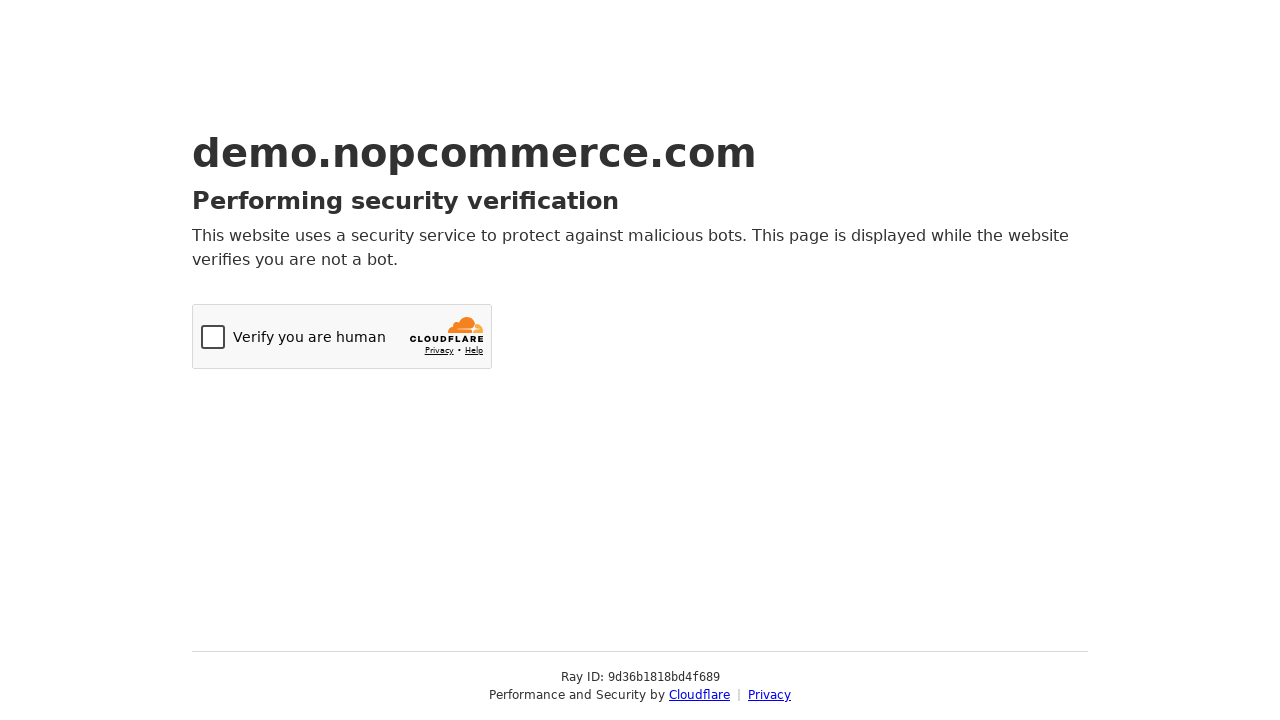